Tests file upload functionality by uploading a file and verifying the upload

Starting URL: https://the-internet.herokuapp.com/

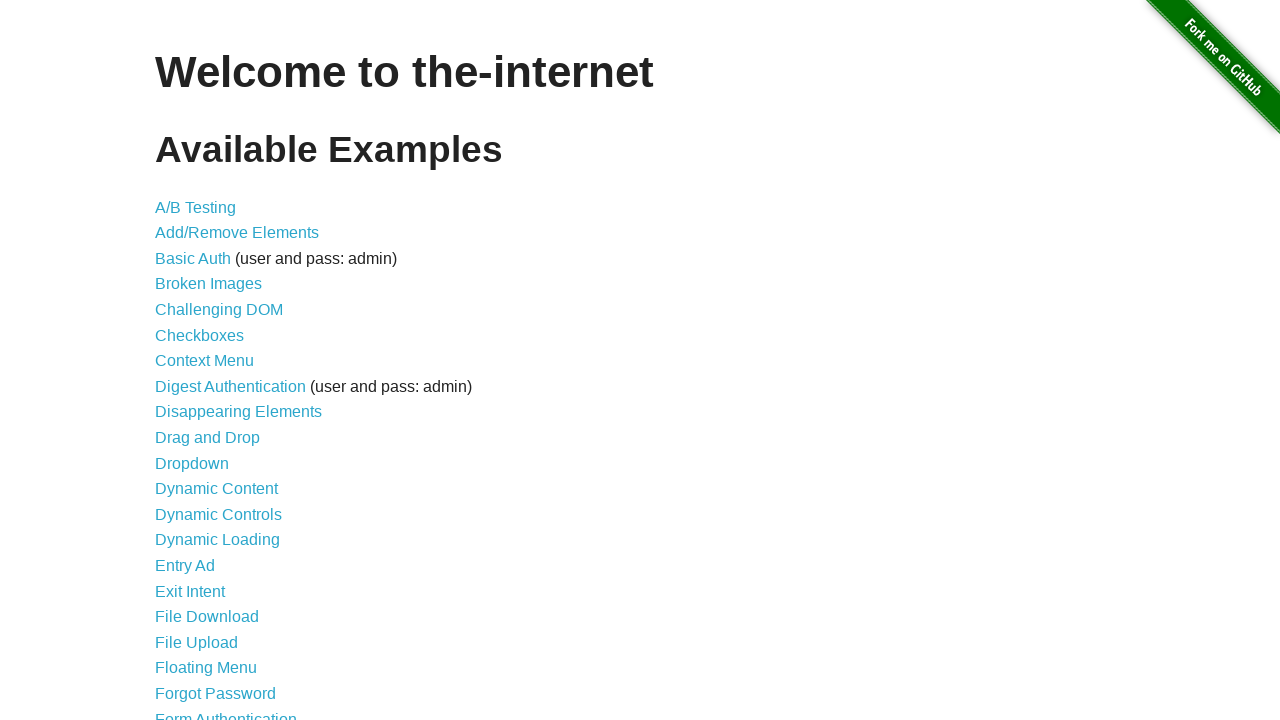

Clicked the 'File Upload' link to navigate to upload page at (196, 642) on a[href='/upload']
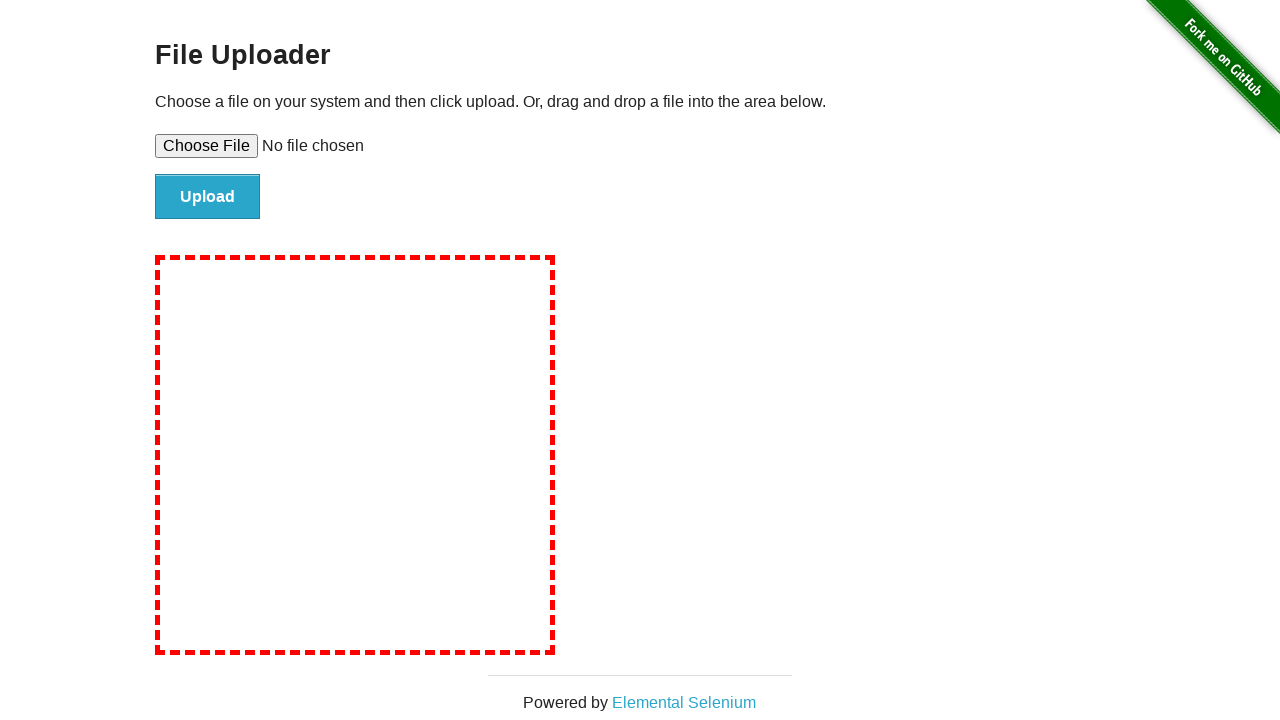

File upload input field loaded and is ready
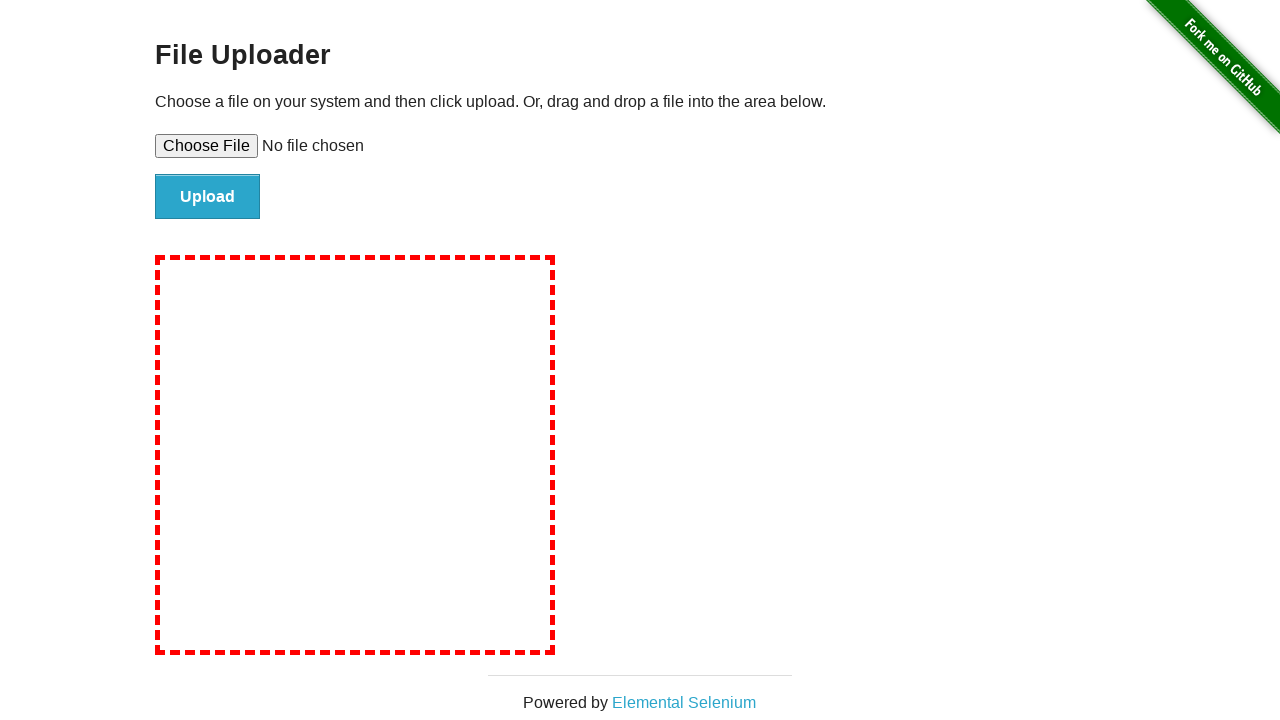

Set file input with test_upload.txt containing test file content
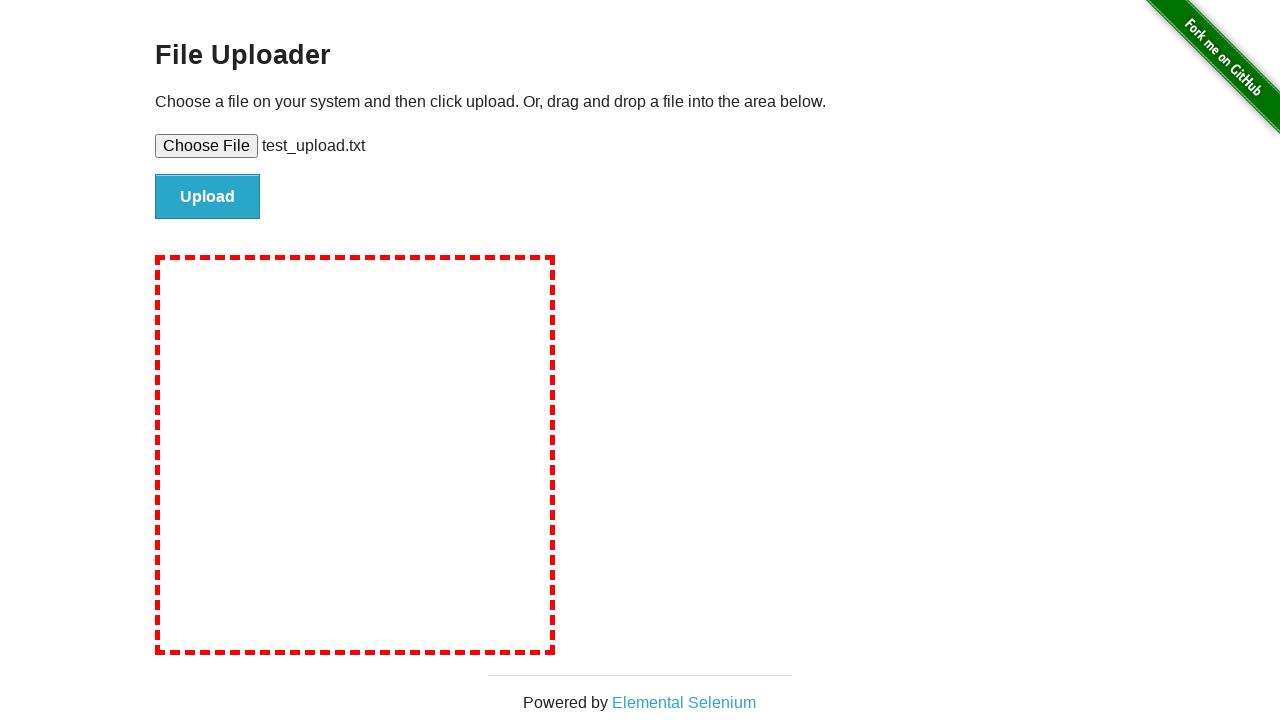

Clicked the Upload button to submit the file at (208, 197) on #file-submit
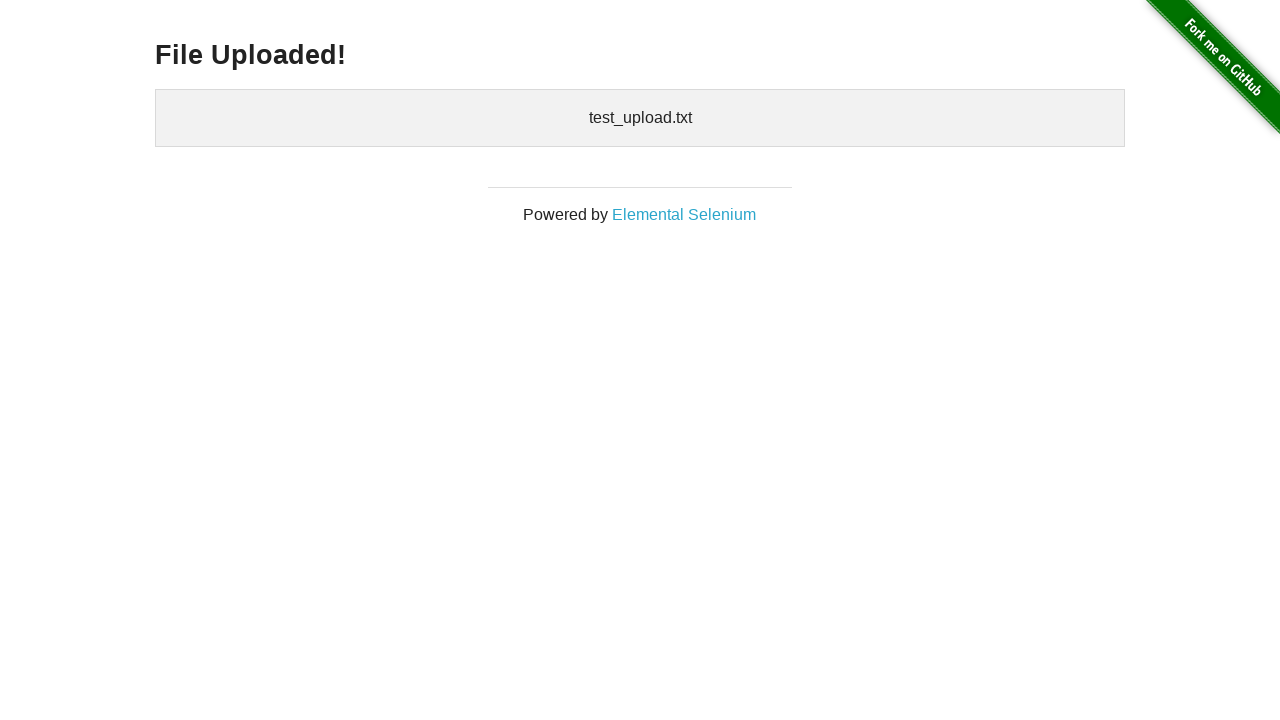

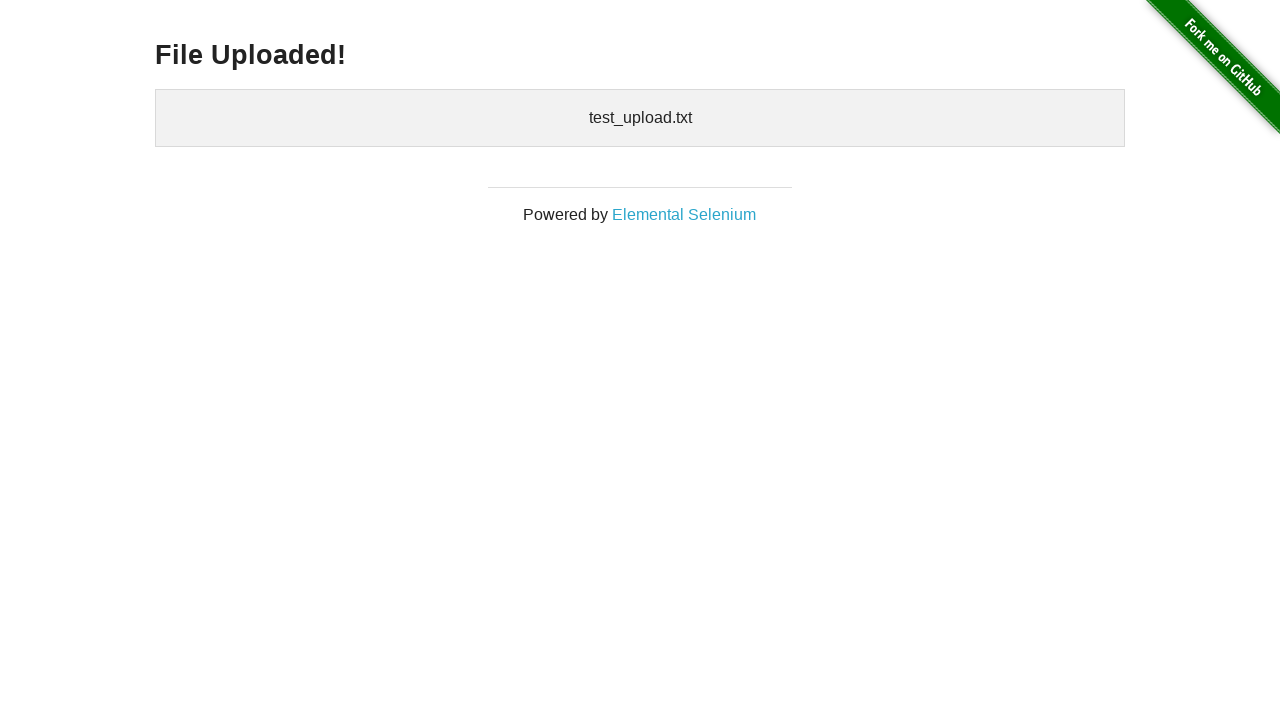